Tests JavaScript confirmation alert handling by clicking a button to trigger the alert, accepting it, and verifying the result message displays correctly on the page.

Starting URL: http://the-internet.herokuapp.com/javascript_alerts

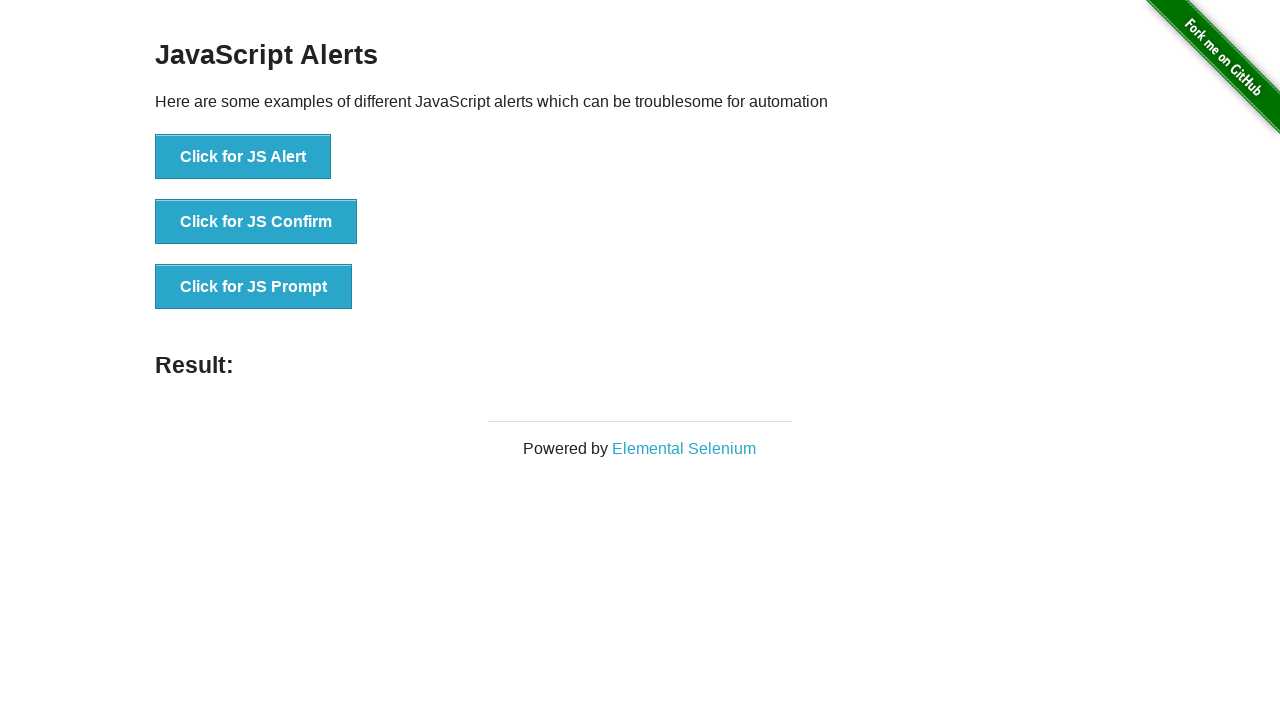

Clicked the confirmation alert button at (256, 222) on ul > li:nth-child(2) > button
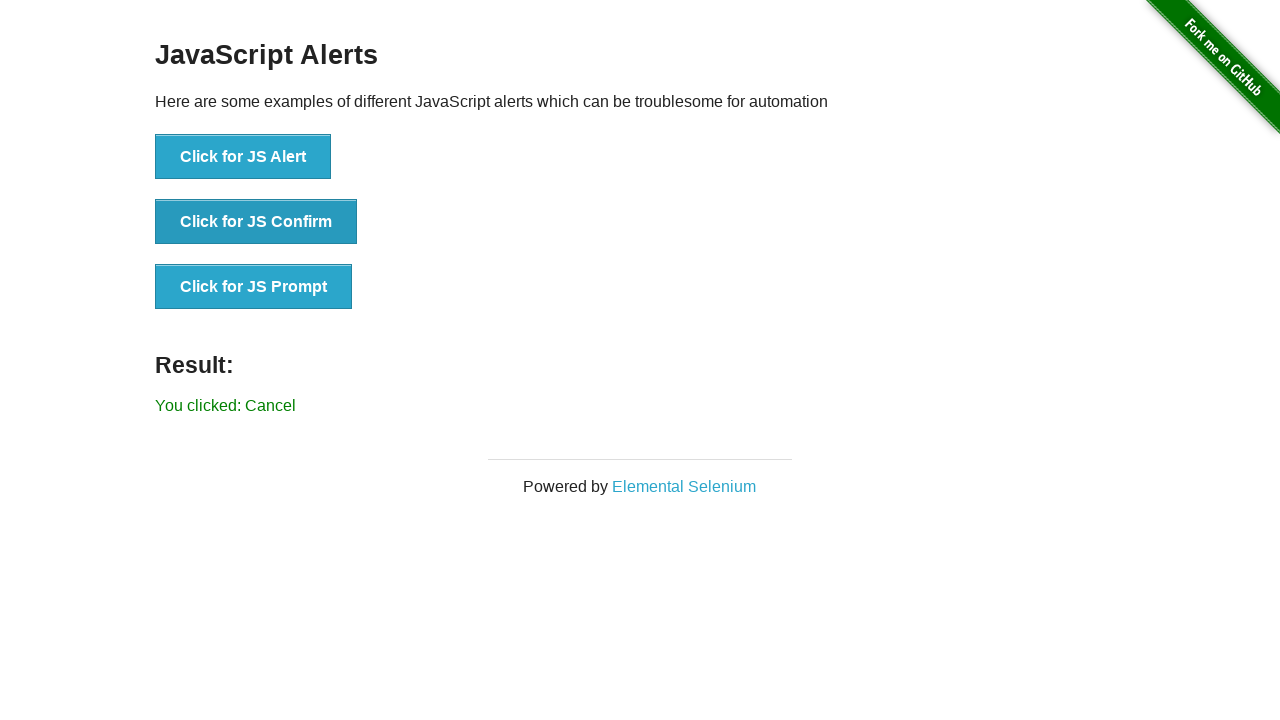

Set up dialog handler to accept confirmation
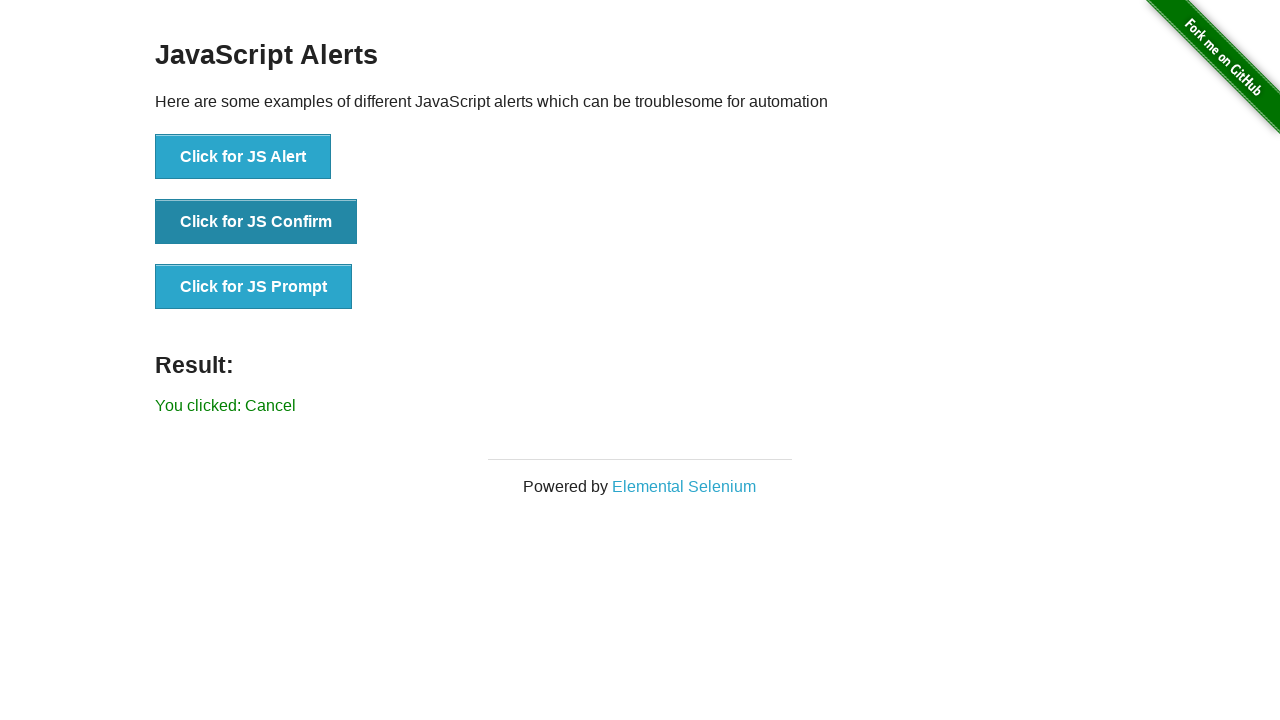

Clicked confirmation alert button to trigger dialog with handler ready at (256, 222) on ul > li:nth-child(2) > button
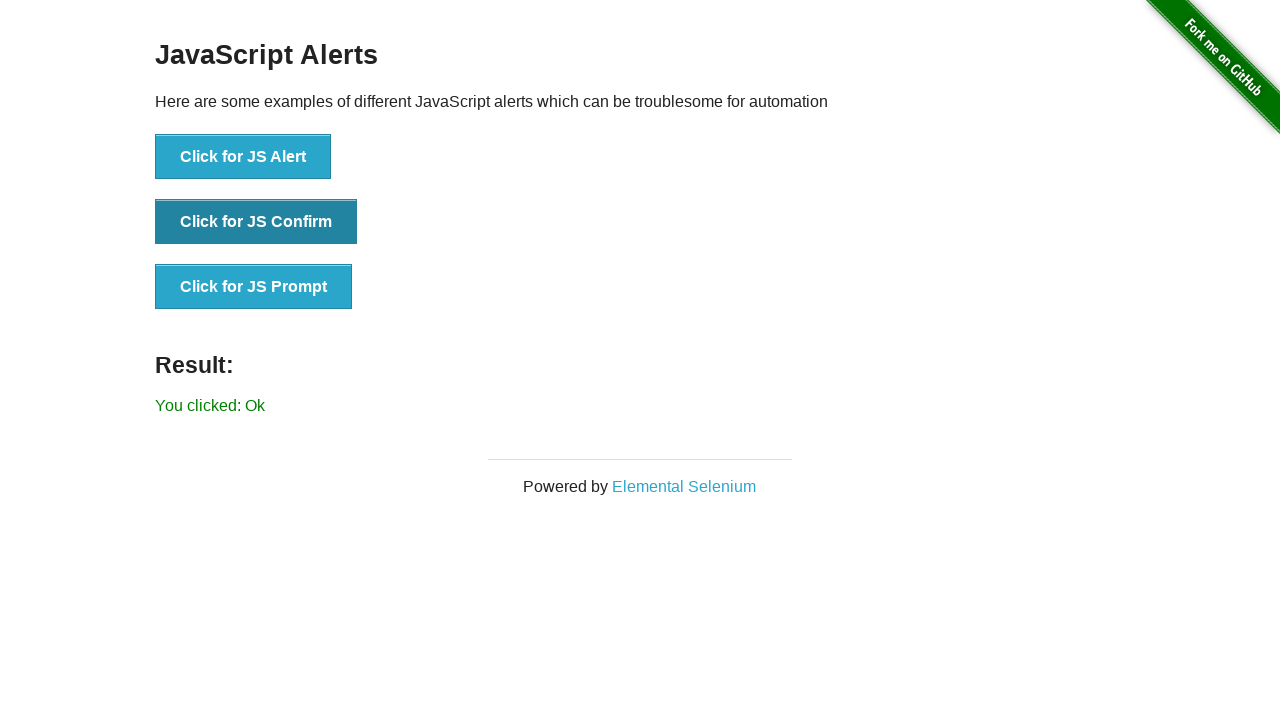

Result message element loaded on page
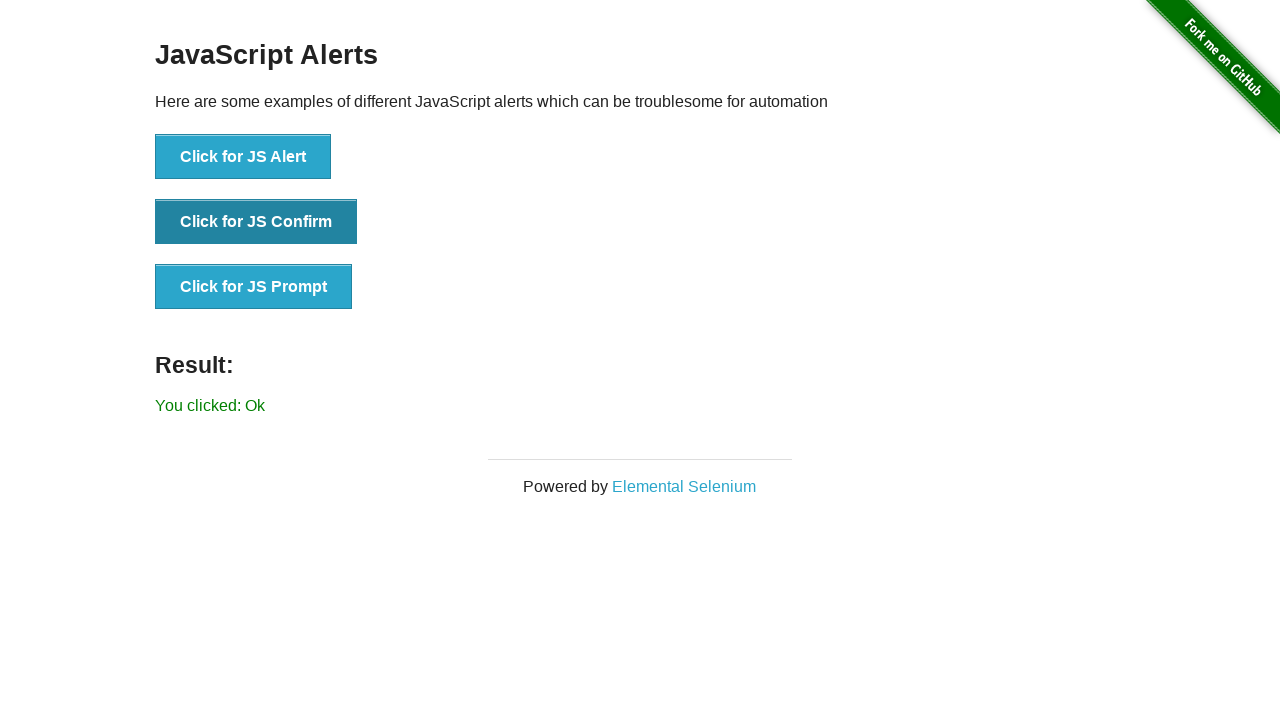

Retrieved result message: 'You clicked: Ok'
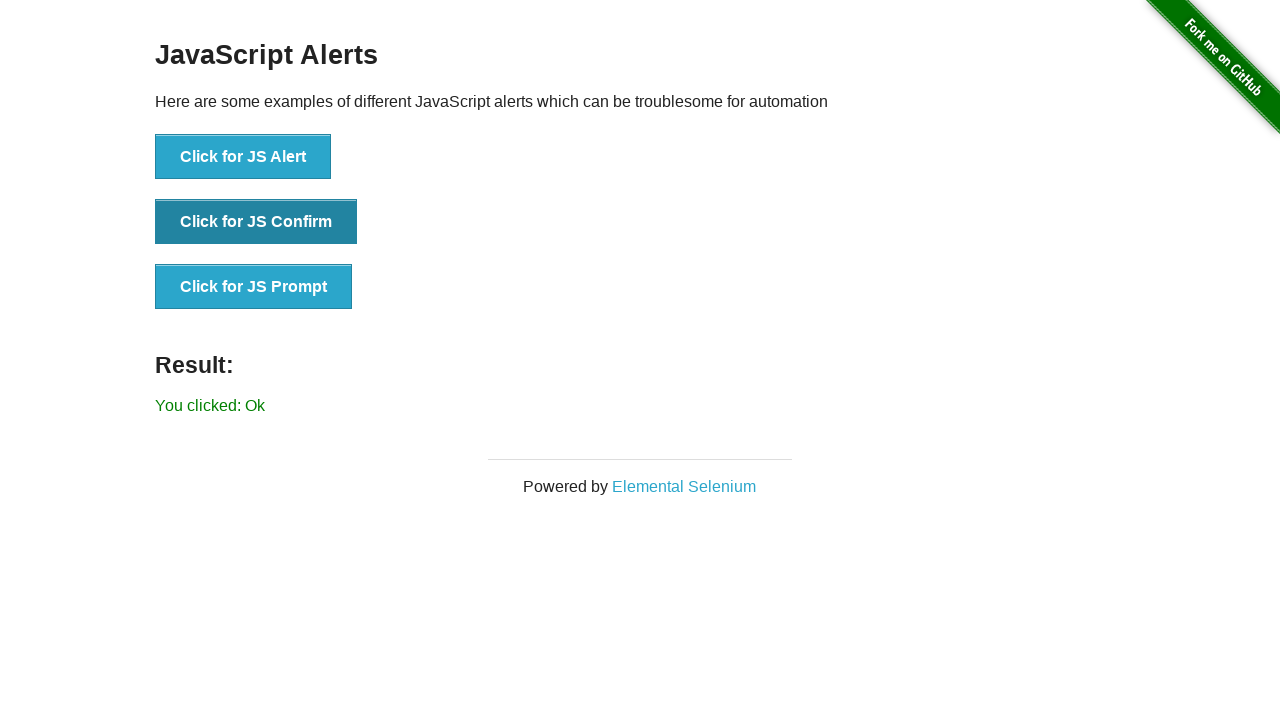

Verified result message contains 'You clicked: Ok'
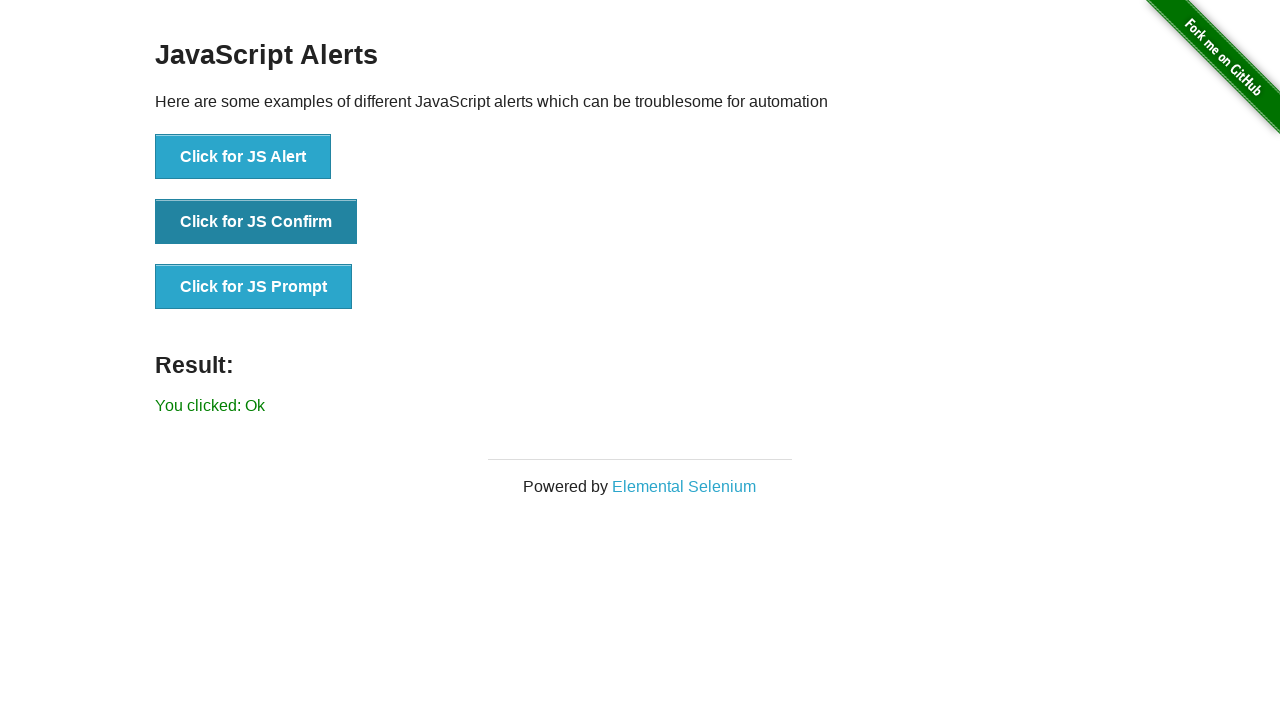

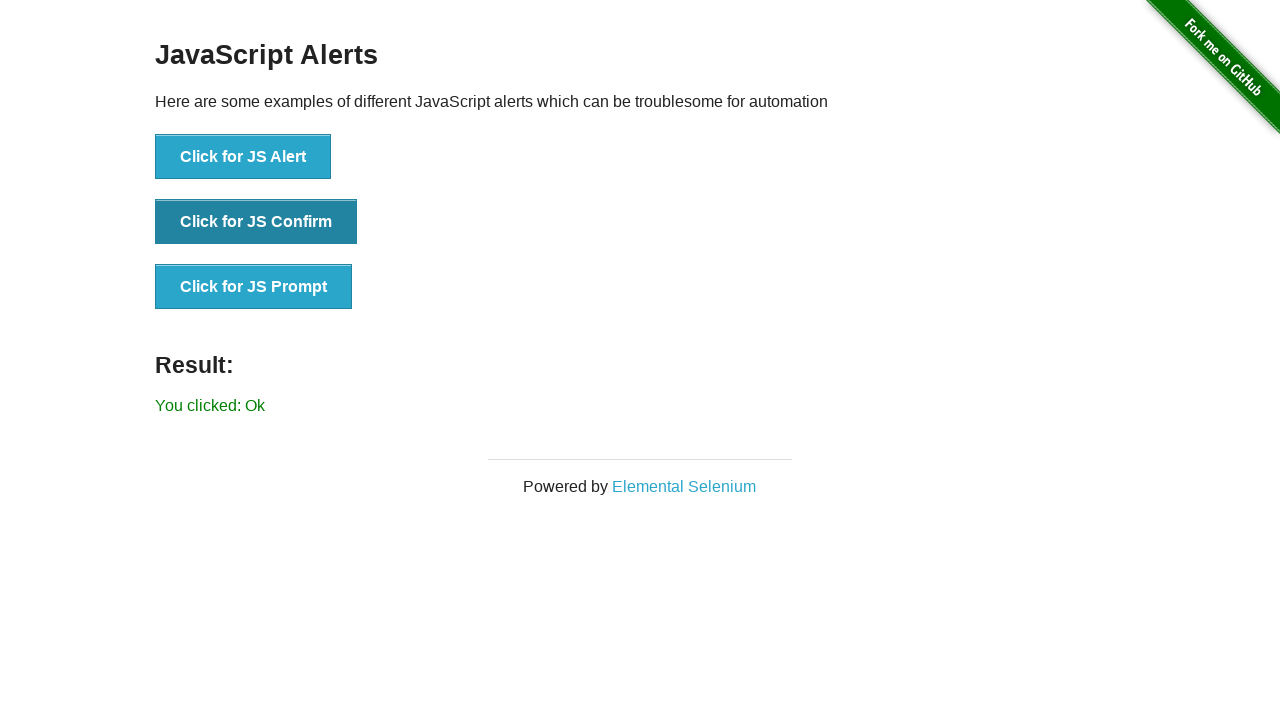